Tests page scrolling functionality by scrolling down and then up on the Paytm homepage using JavaScript scroll commands

Starting URL: https://paytm.com/

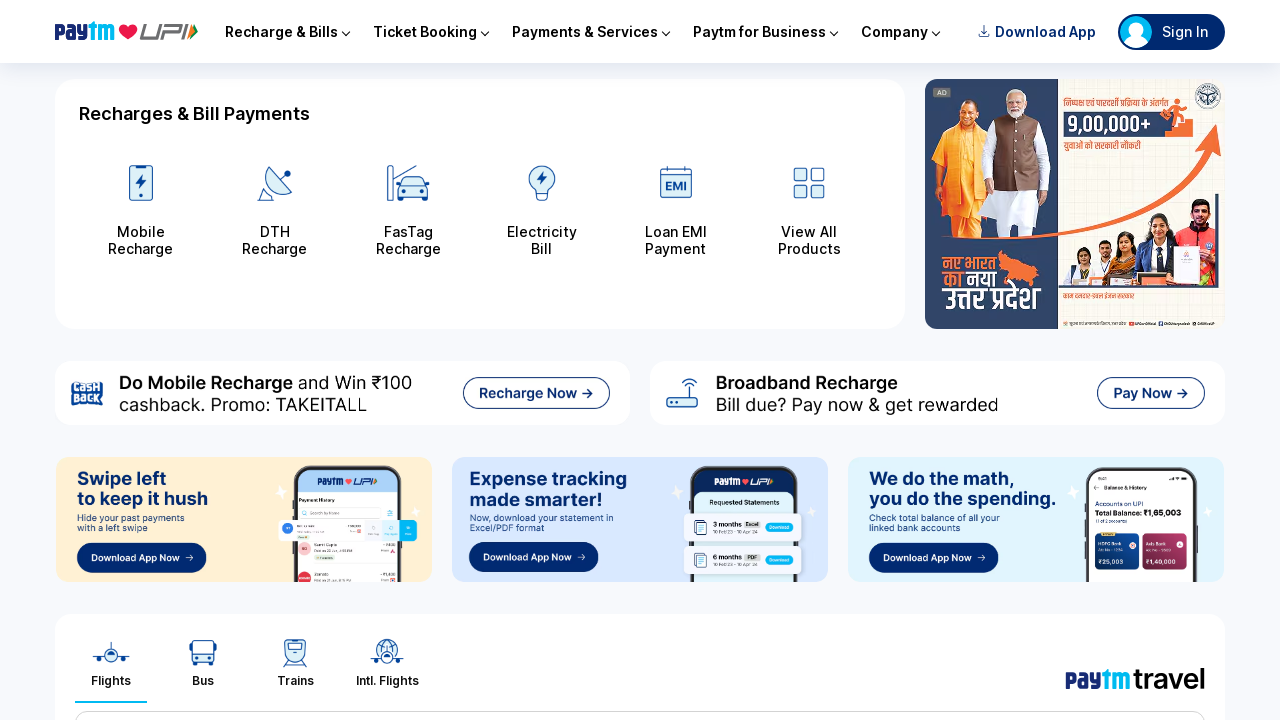

Scrolled down by 80 pixels vertically on Paytm homepage
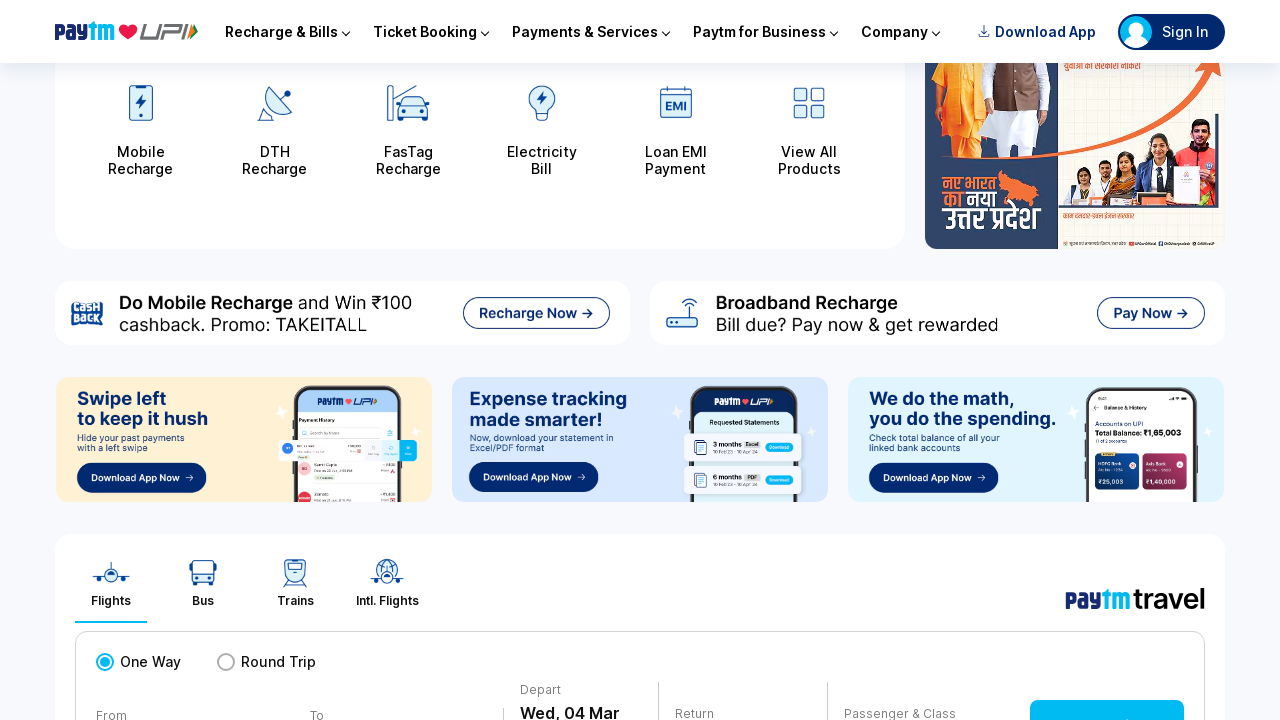

Waited 1 second for scroll animation
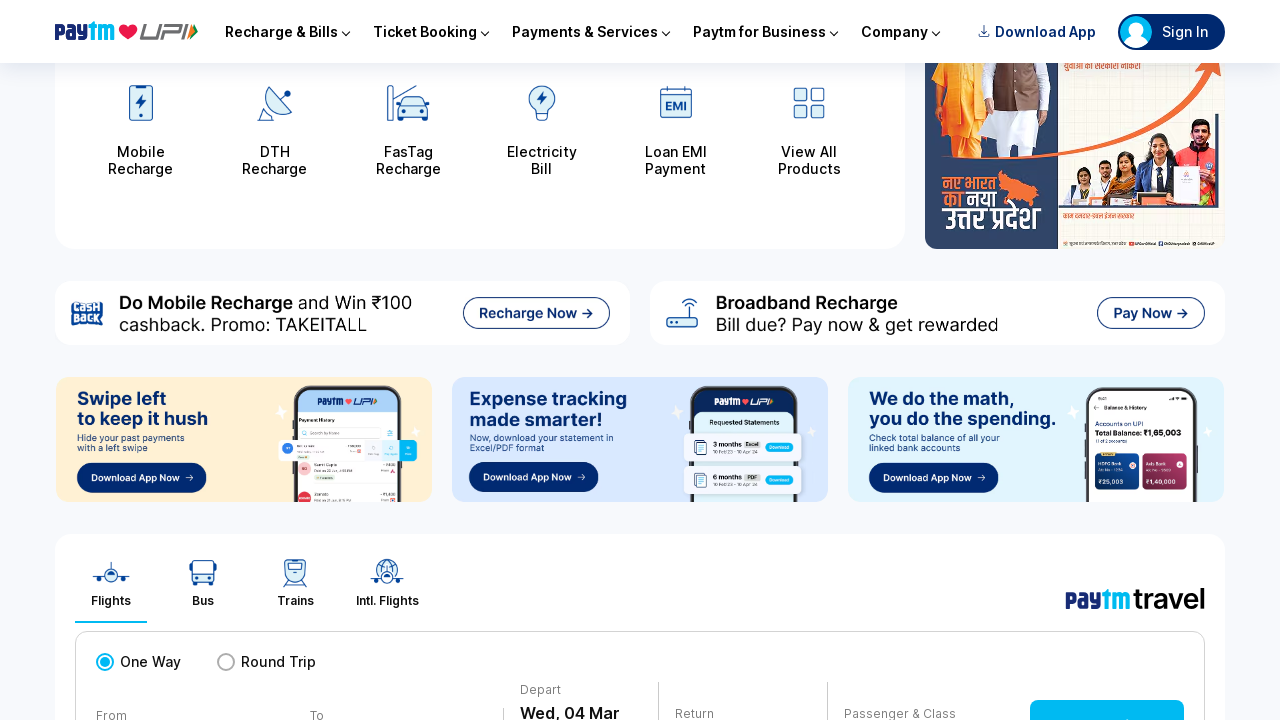

Scrolled down further by 150 pixels
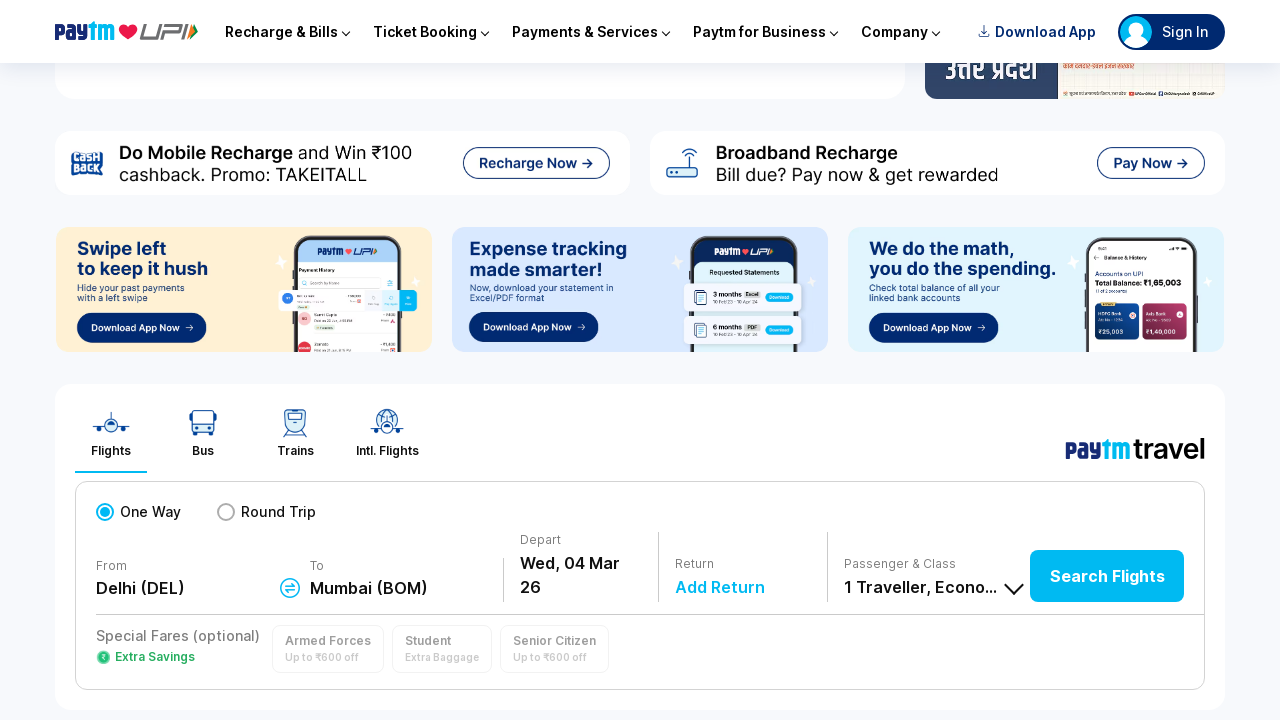

Waited 1 second for scroll animation
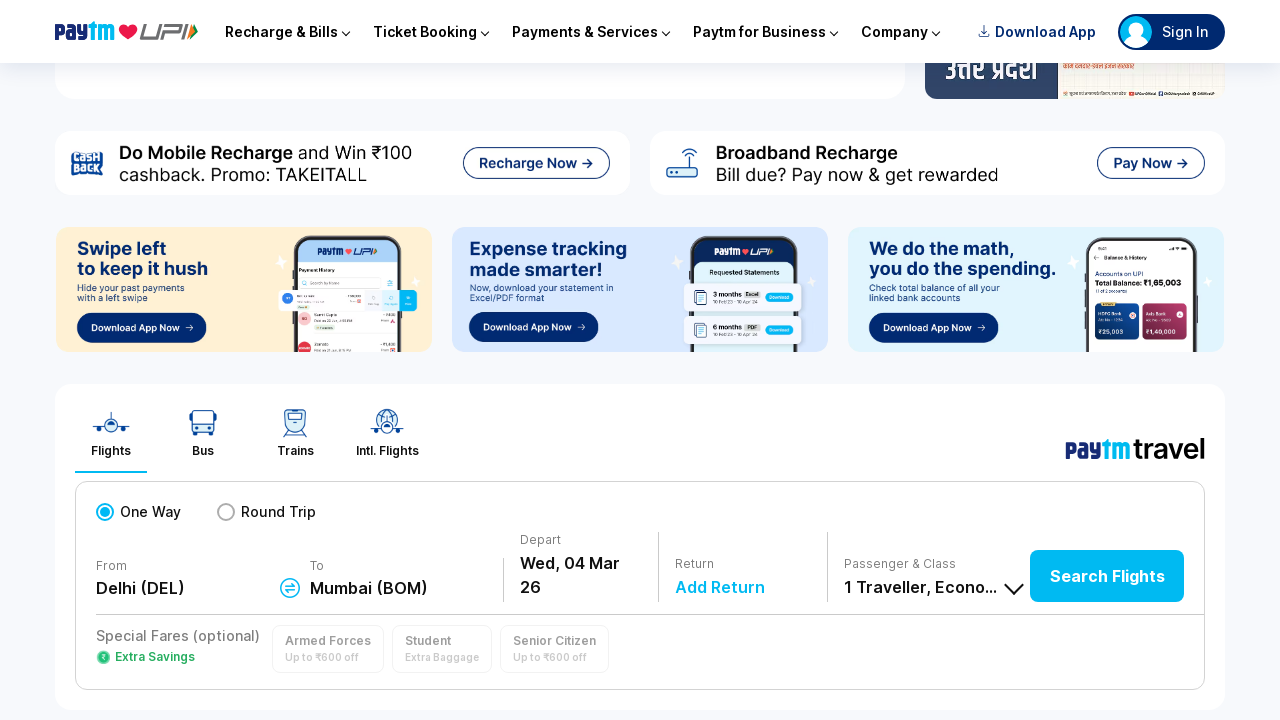

Scrolled back up by 500 pixels
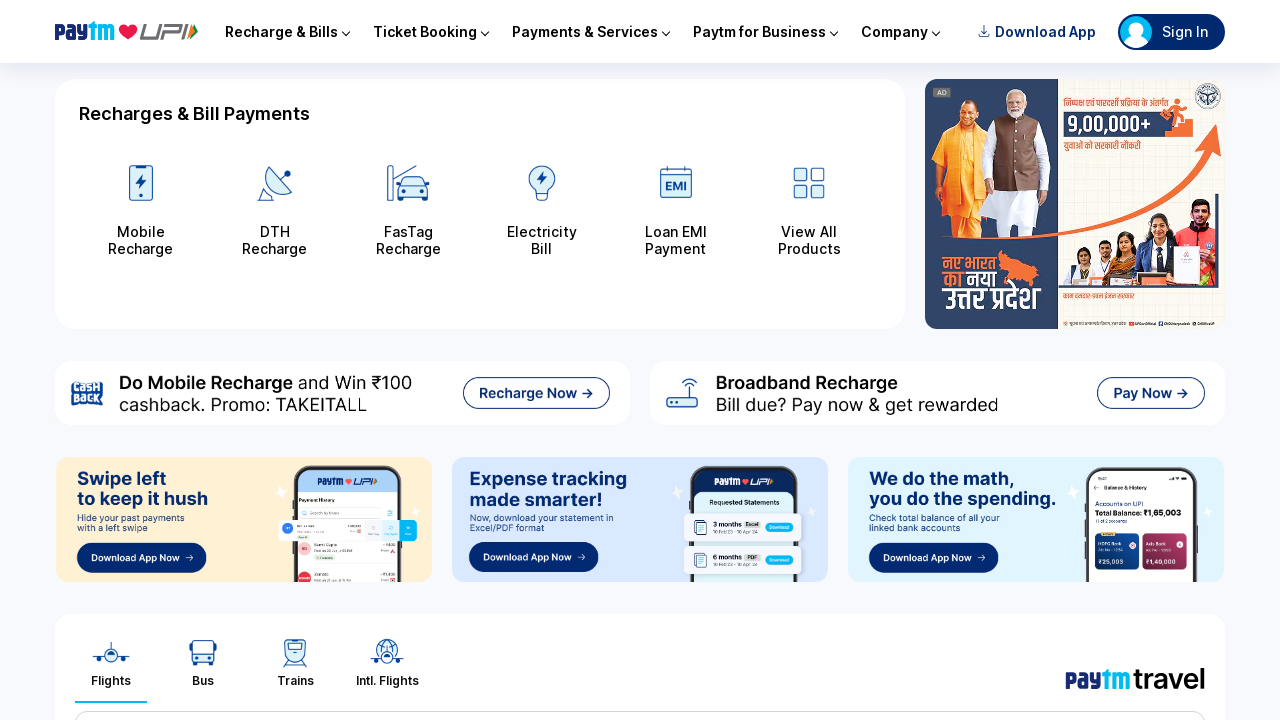

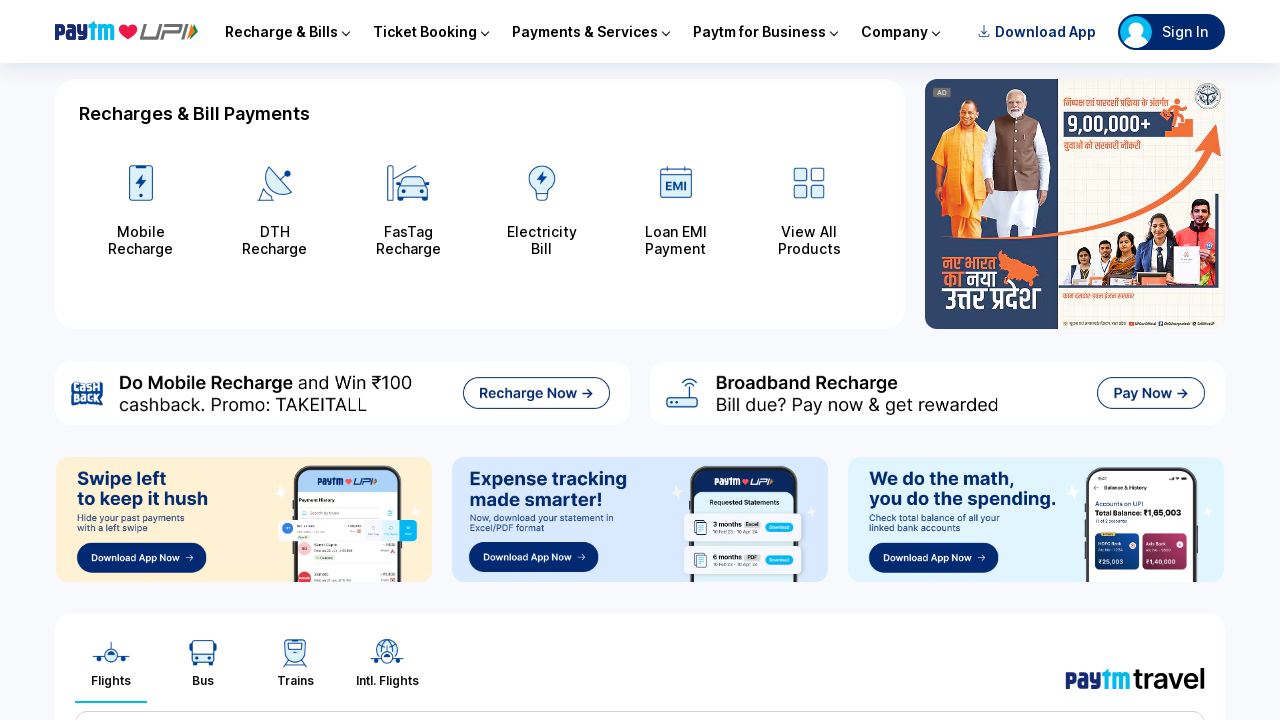